Tests country selection dropdown functionality on a visa application form by clicking the country selector and choosing "India" from the dropdown options.

Starting URL: https://www.dummyticket.com/dummy-ticket-for-visa-application/

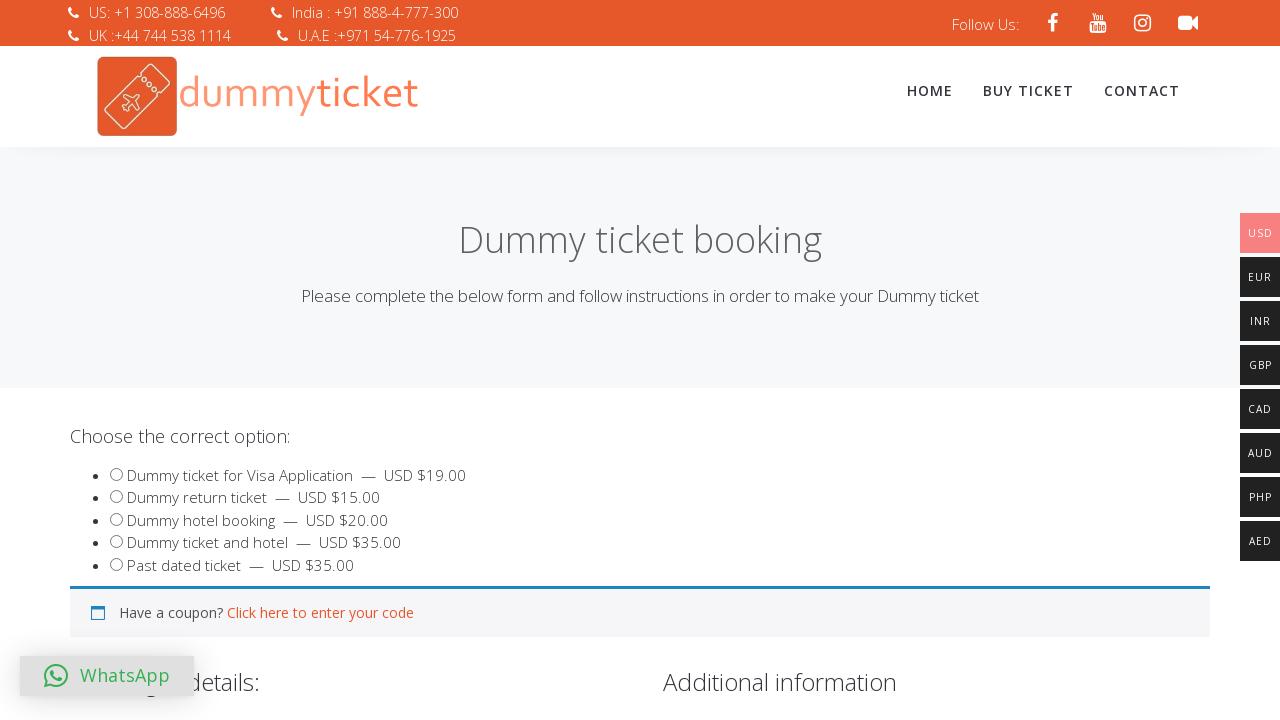

Clicked on country dropdown to open it at (344, 360) on #select2-billing_country-container
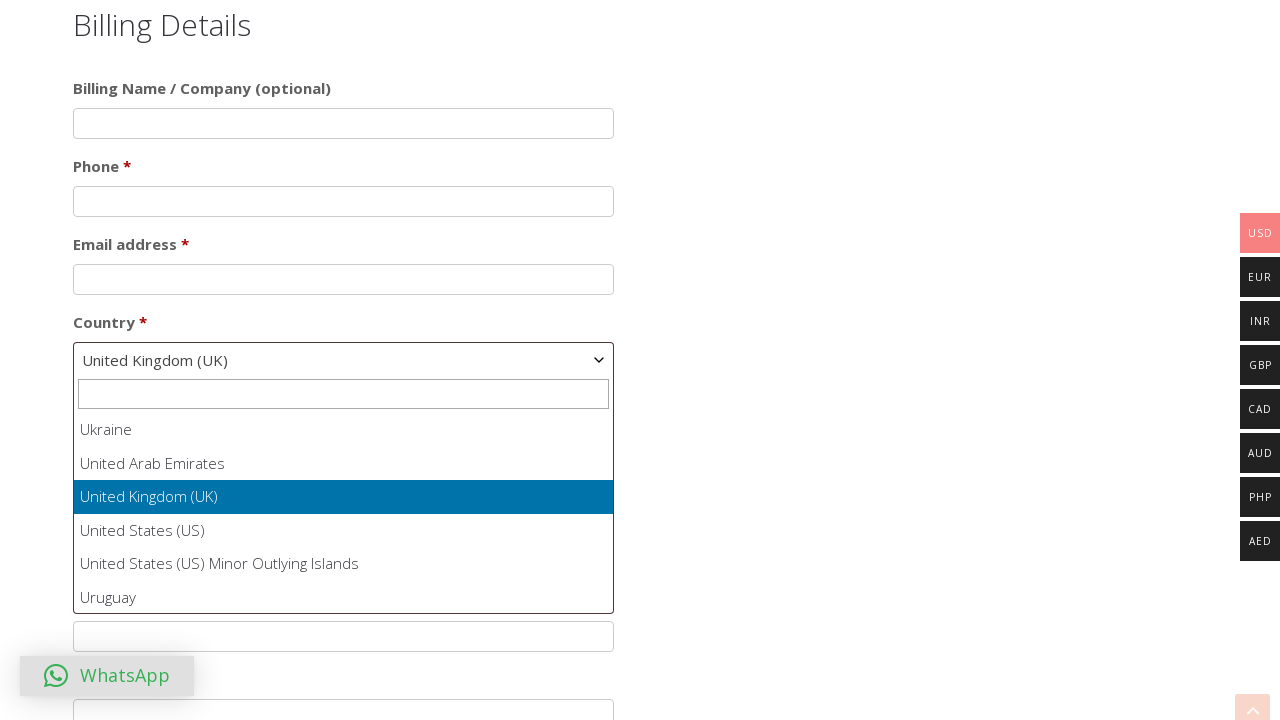

Dropdown options appeared and loaded
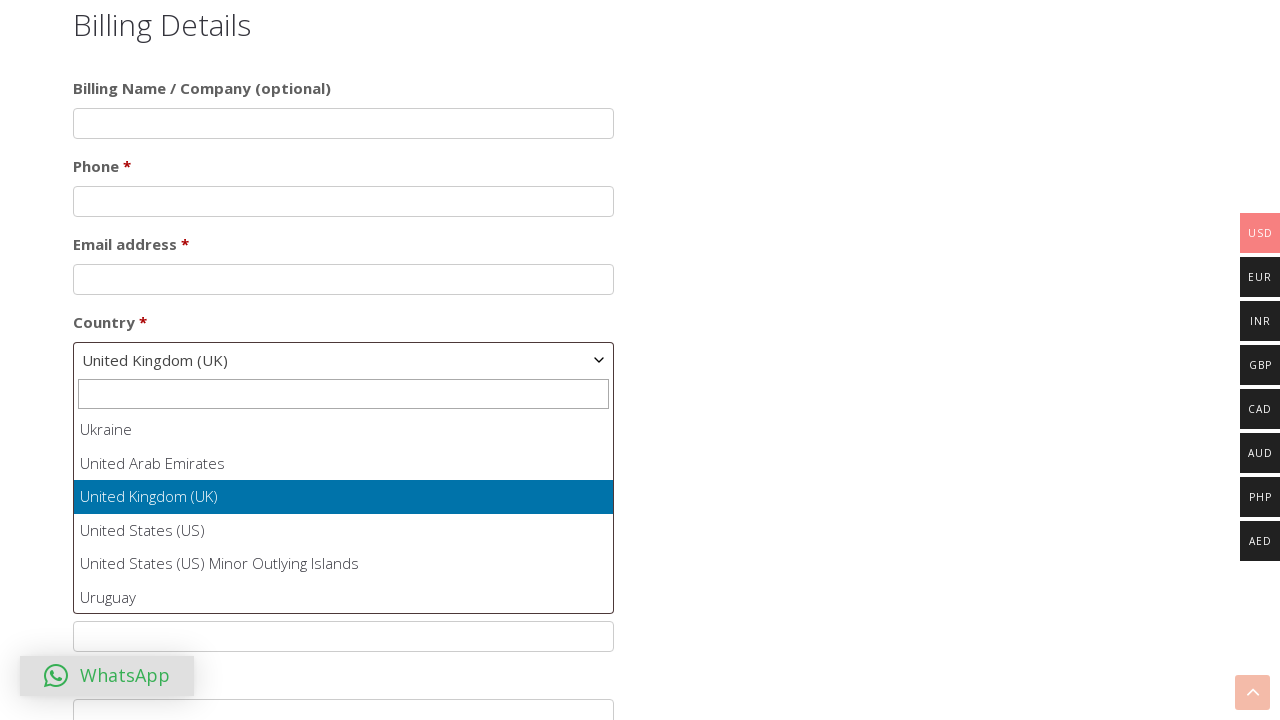

Selected 'India' from the country dropdown at (344, 512) on ul.select2-results__options li:has-text('India')
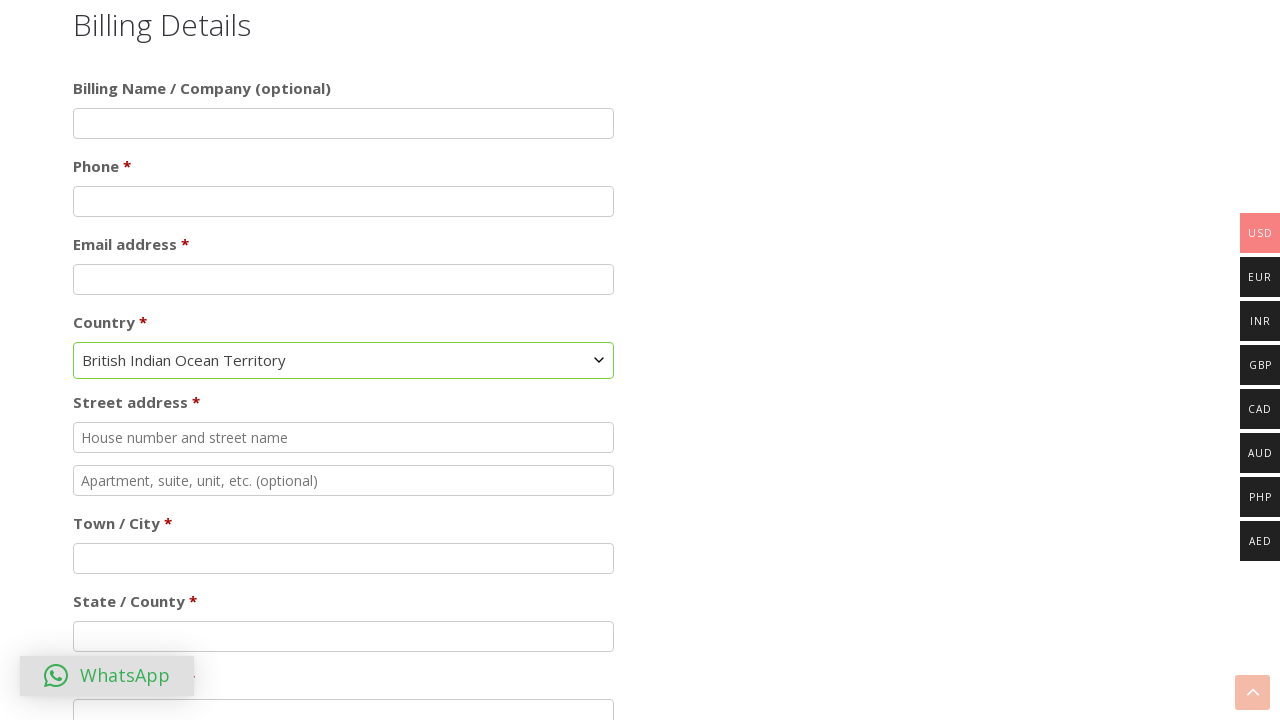

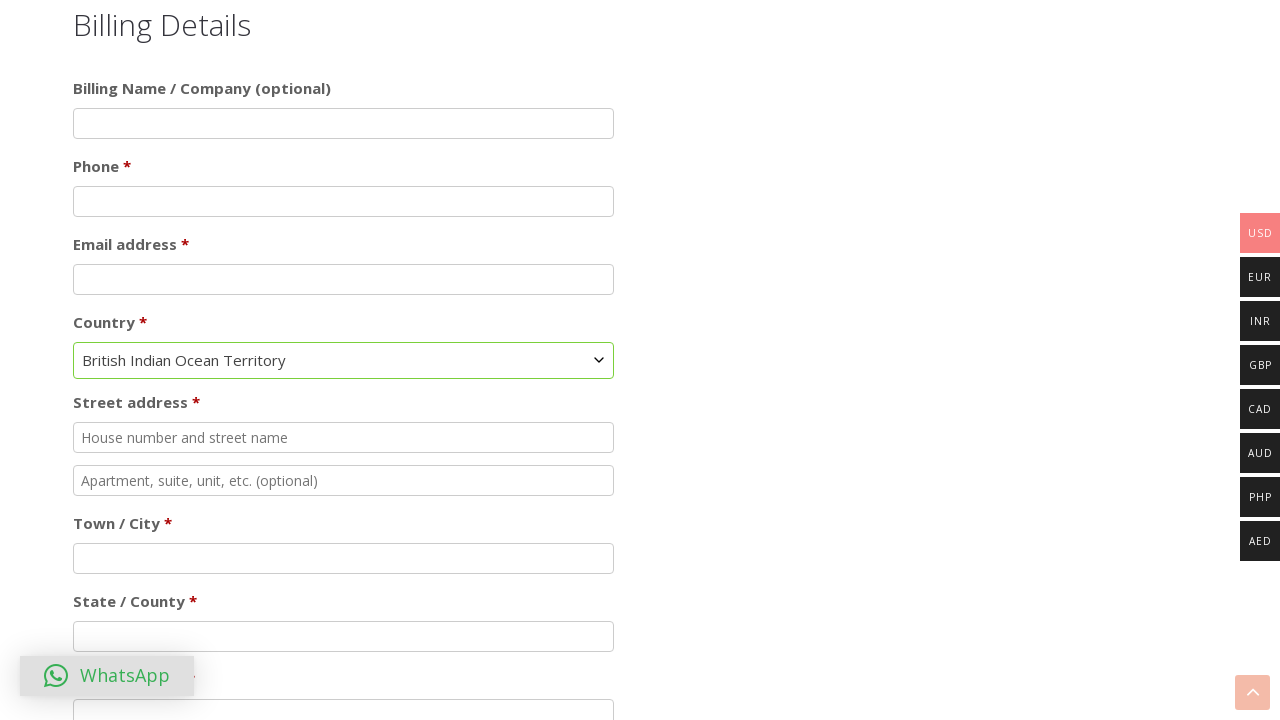